Tests the Submit New Language page to verify important notice markup styling

Starting URL: http://www.99-bottles-of-beer.net/

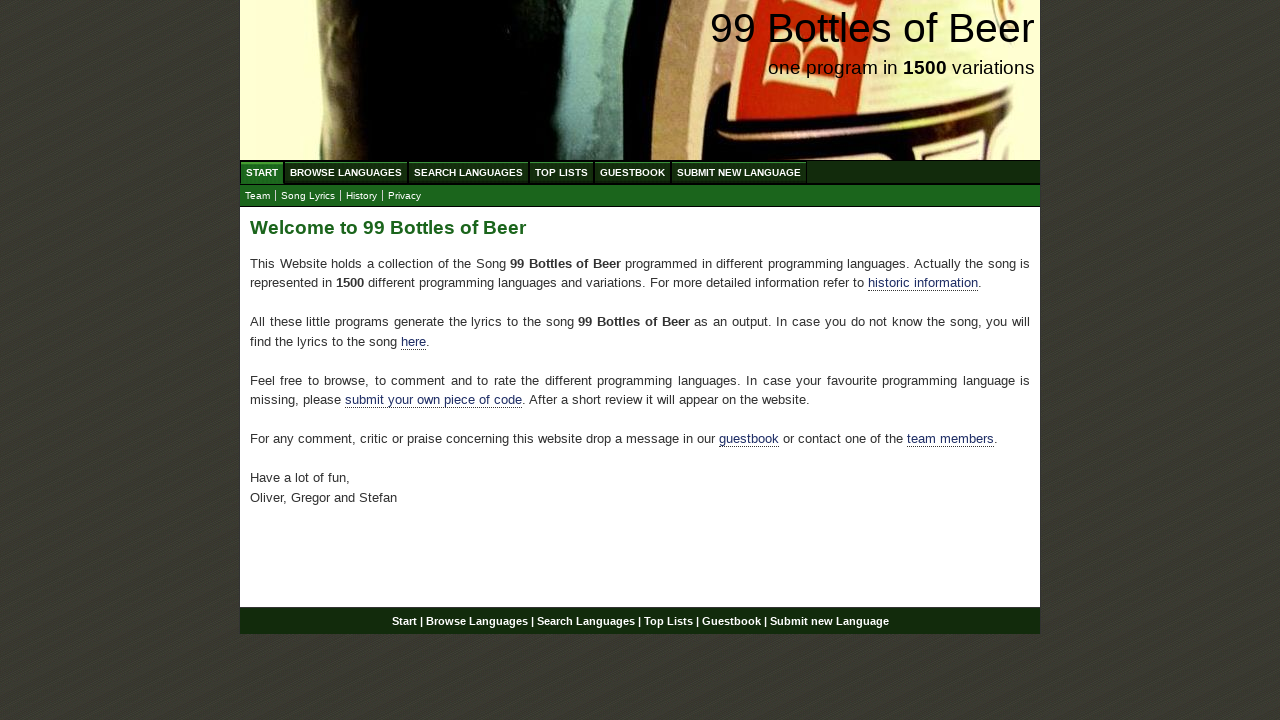

Clicked 'SUBMIT NEW LANGUAGE' link at (739, 172) on text=SUBMIT NEW LANGUAGE
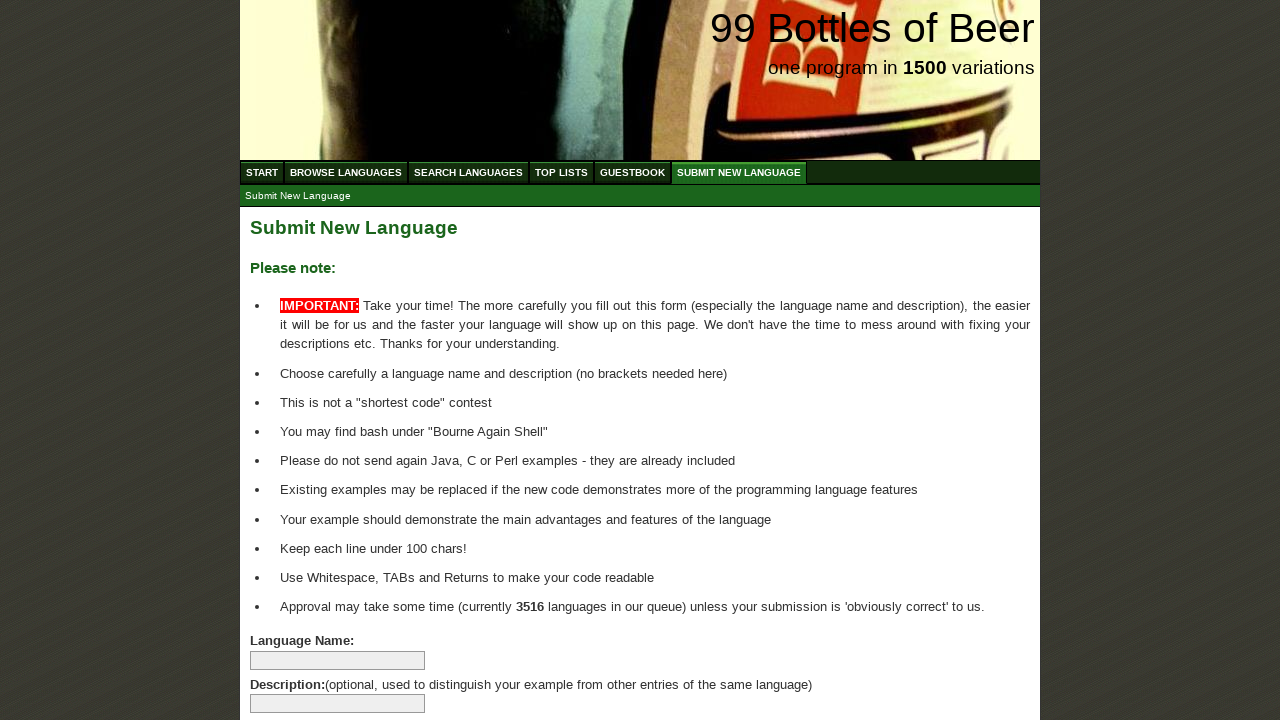

Submit New Language page loaded with important notice list items visible
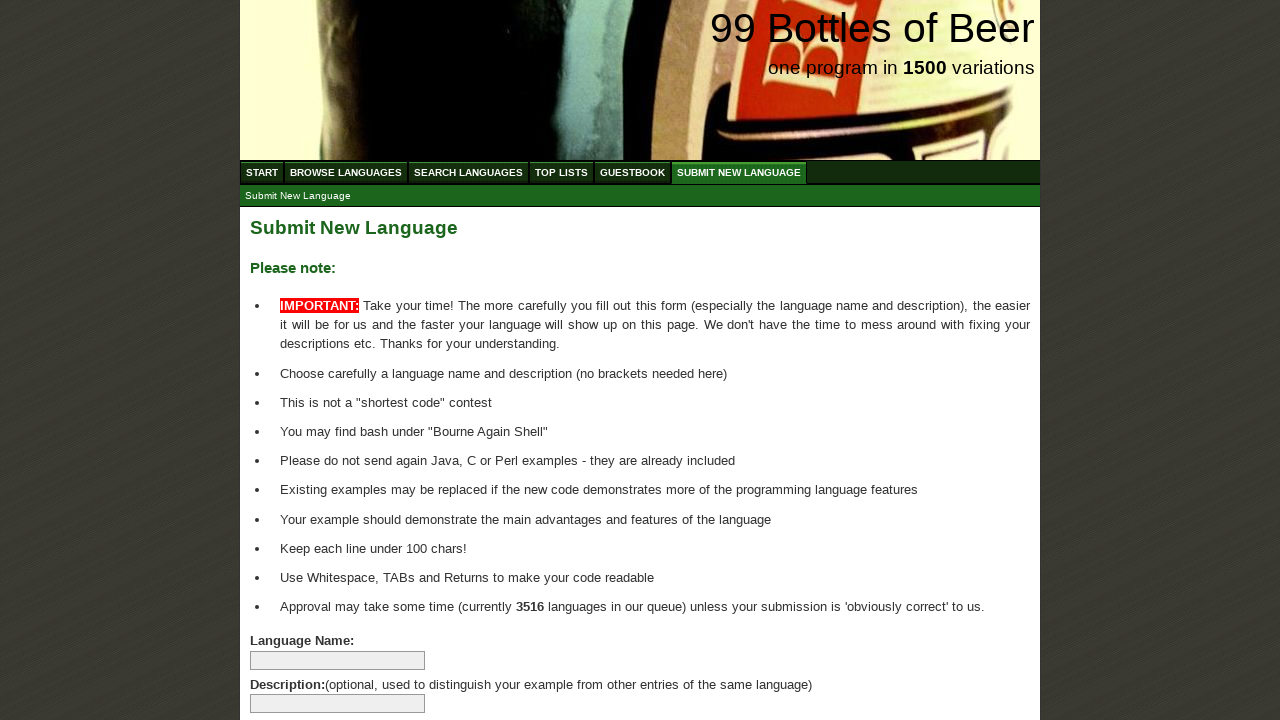

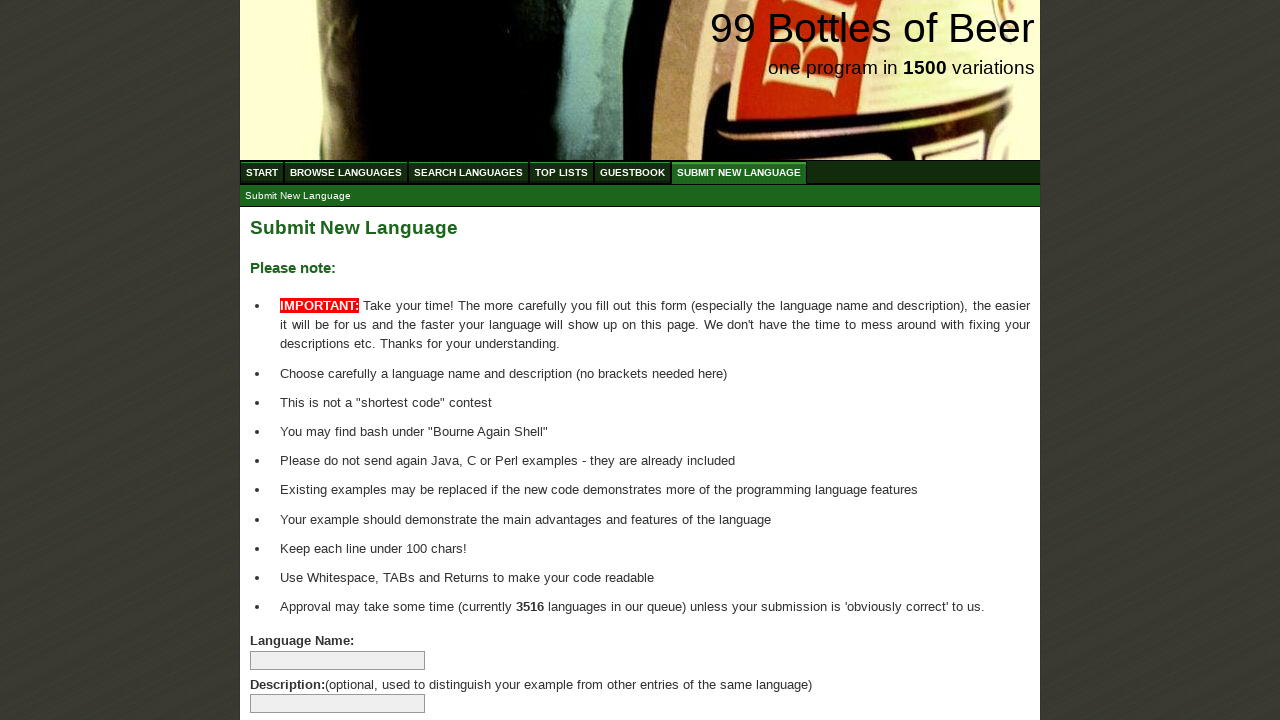